Tests dropdown selection functionality by navigating to the Dropdown page and selecting an option by index

Starting URL: https://practice.cydeo.com/

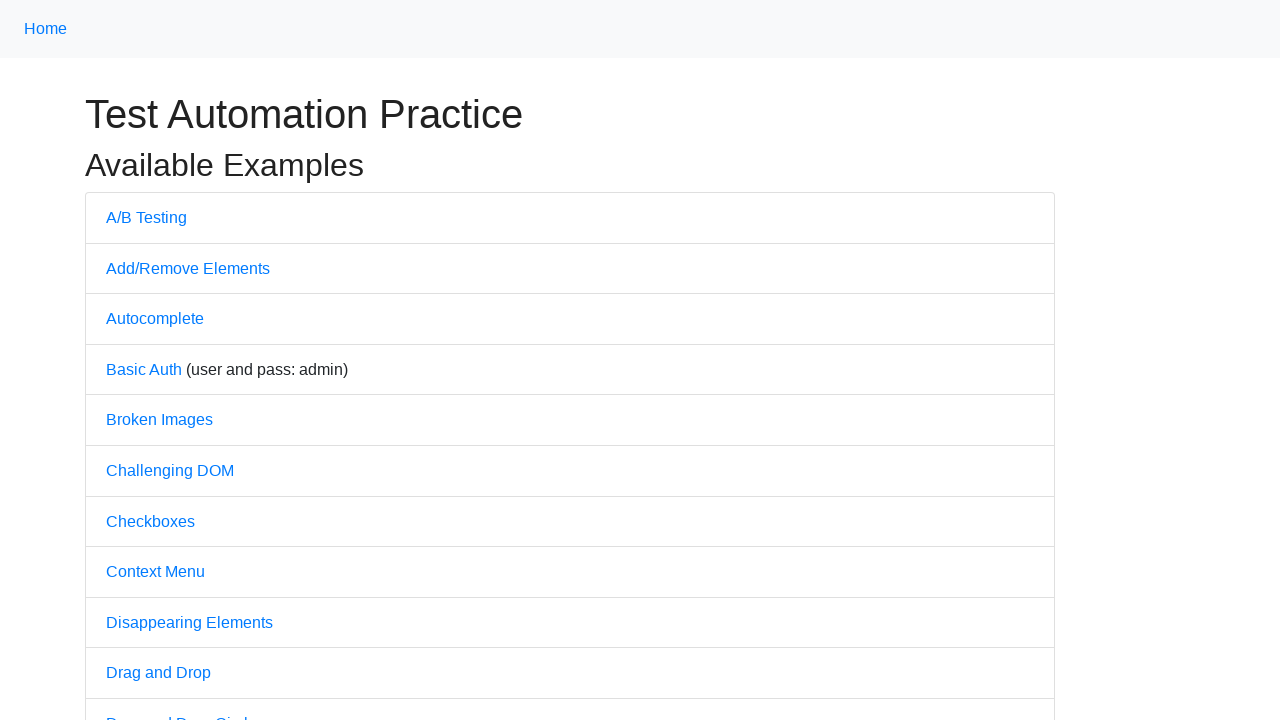

Clicked on the Dropdown link at (143, 360) on internal:text="Dropdown"i
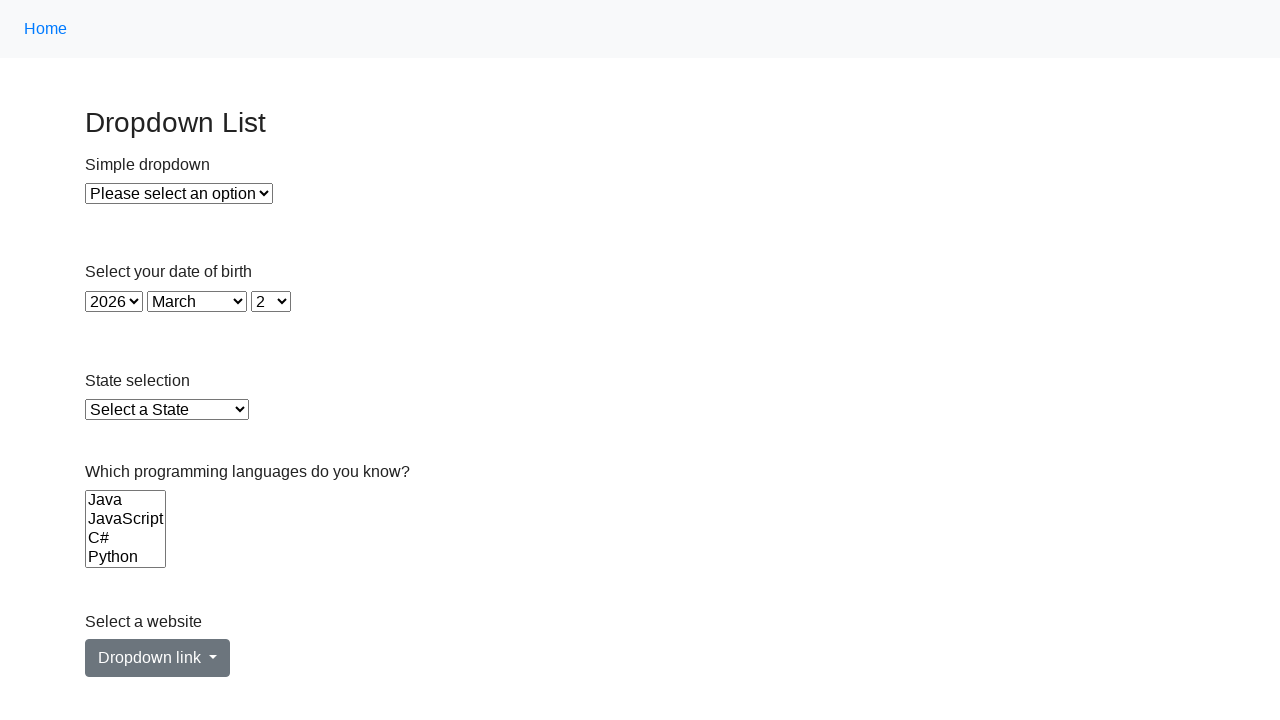

Dropdown element loaded
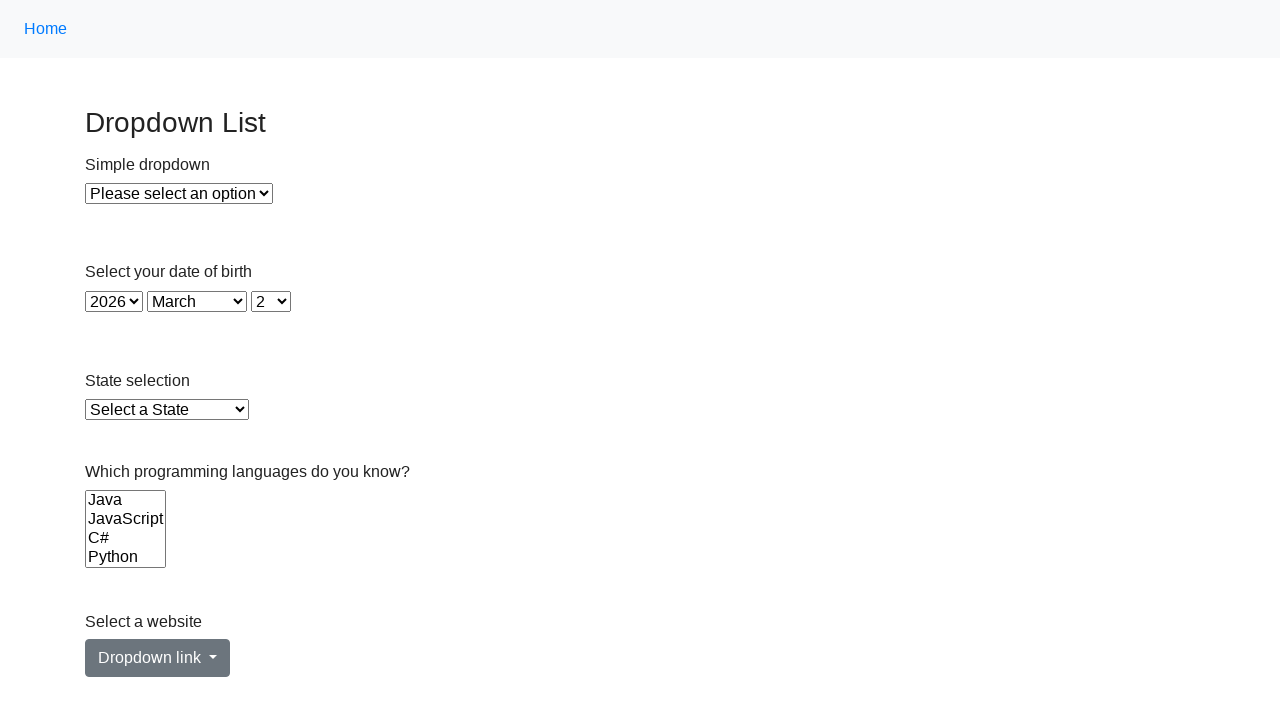

Selected option at index 1 (second option) from dropdown on xpath=//select[@id='dropdown']
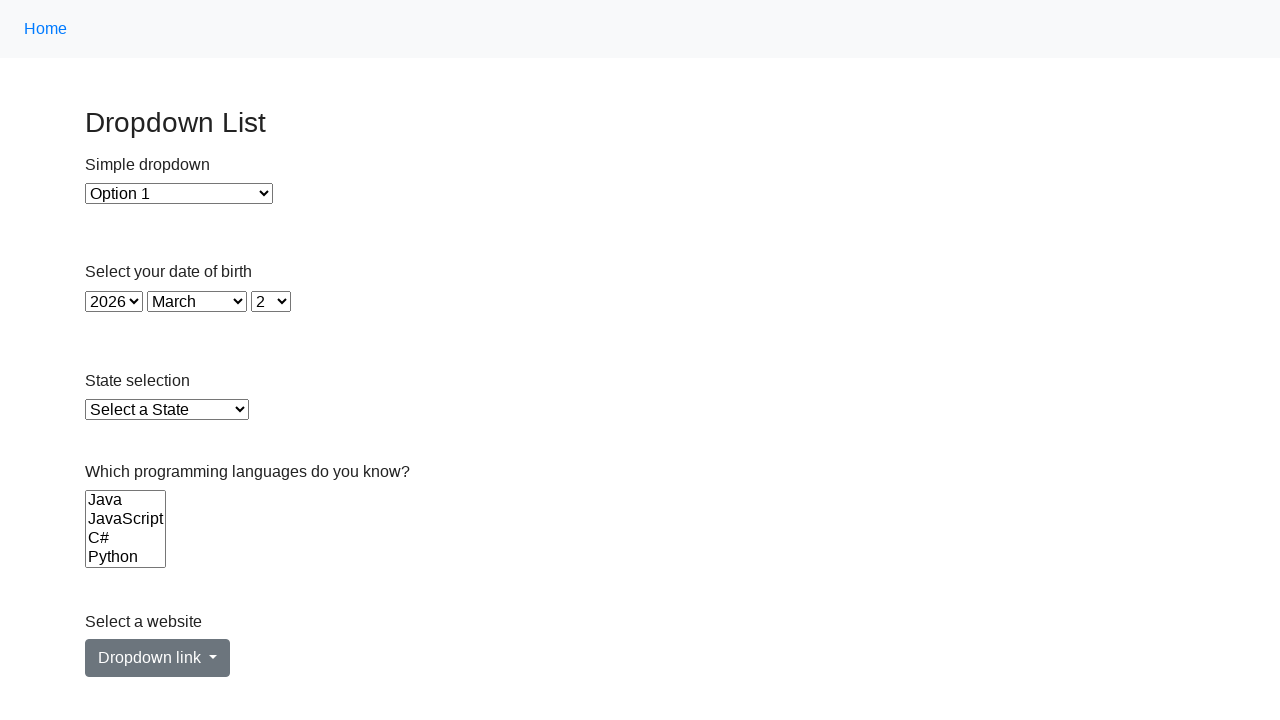

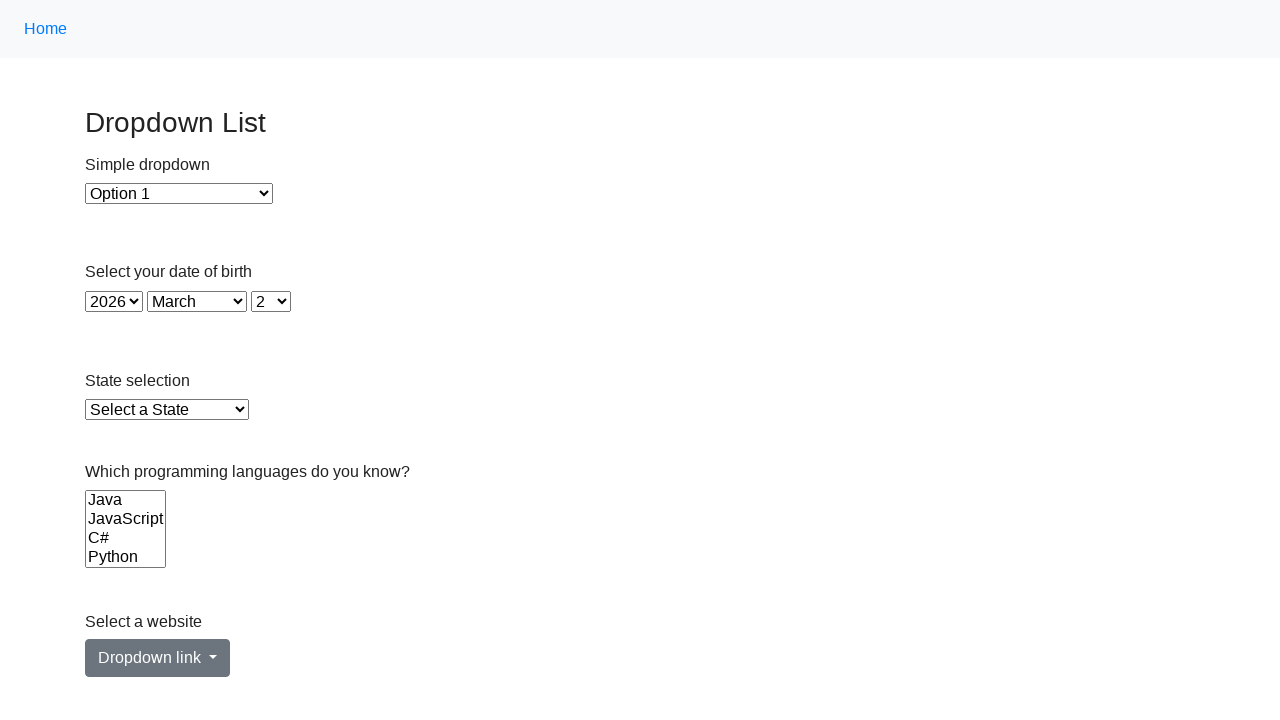